Navigates to the Facctum website homepage and verifies the page loads successfully by waiting for the page to be ready.

Starting URL: https://facctum.com/

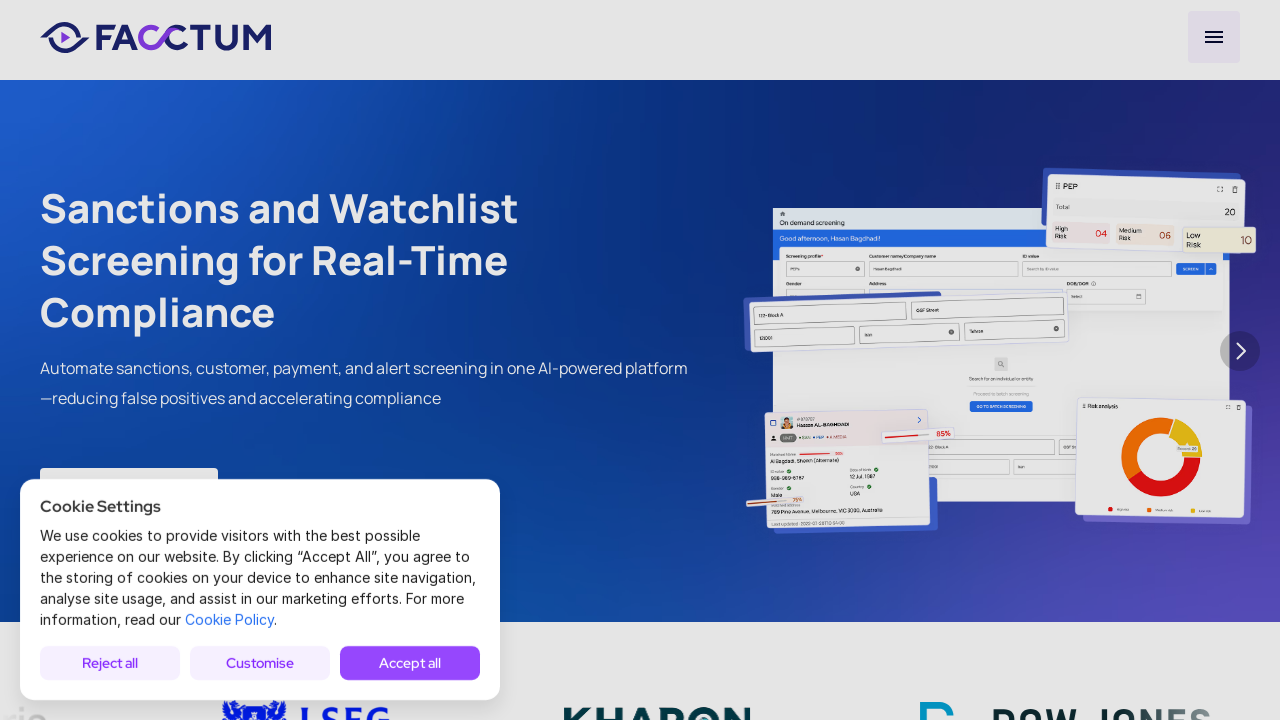

Waited for page to reach networkidle state
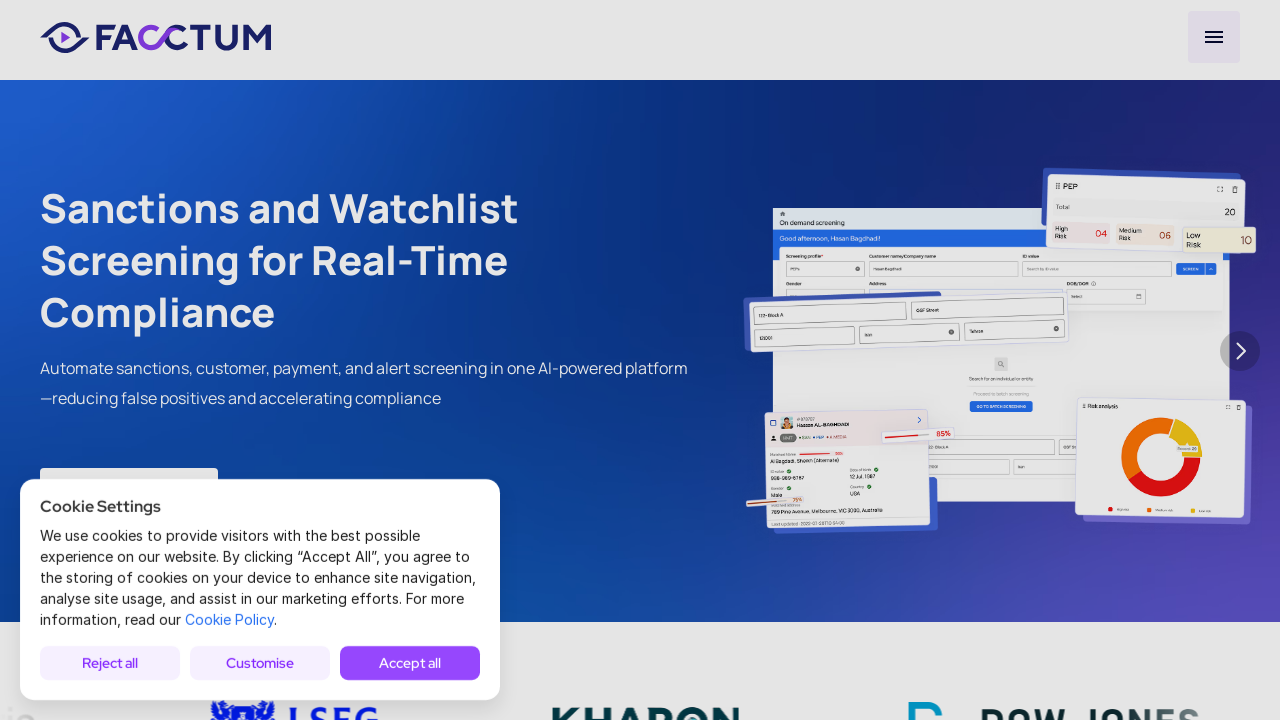

Verified body element is present on Facctum homepage
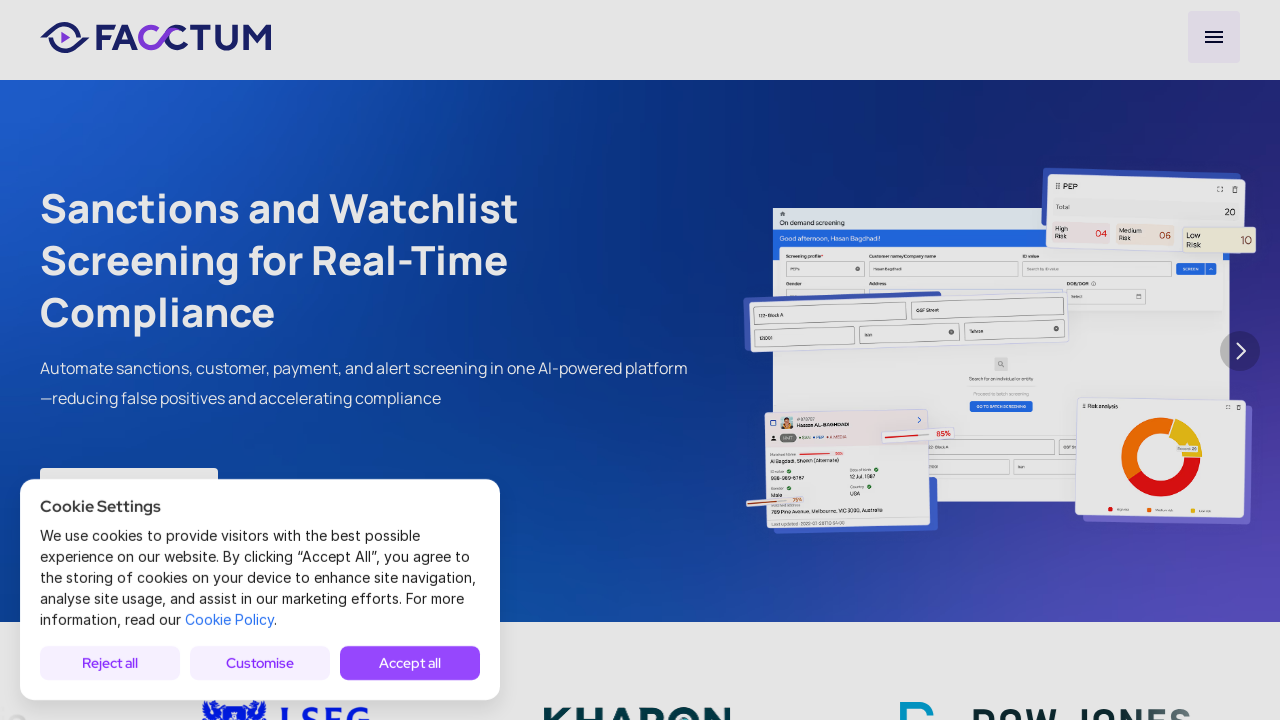

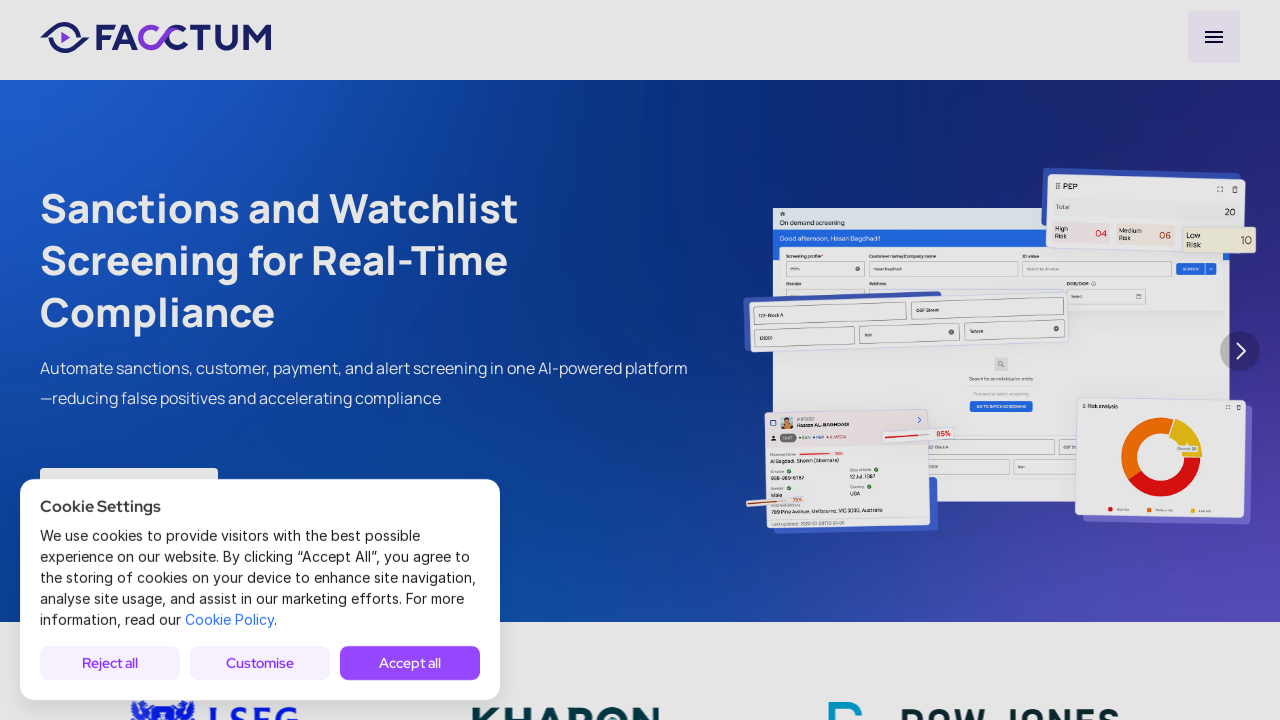